Tests the add/remove elements functionality by clicking to add an element, verifying it appears, then clicking to delete it and verifying it's removed

Starting URL: https://the-internet.herokuapp.com/add_remove_elements/

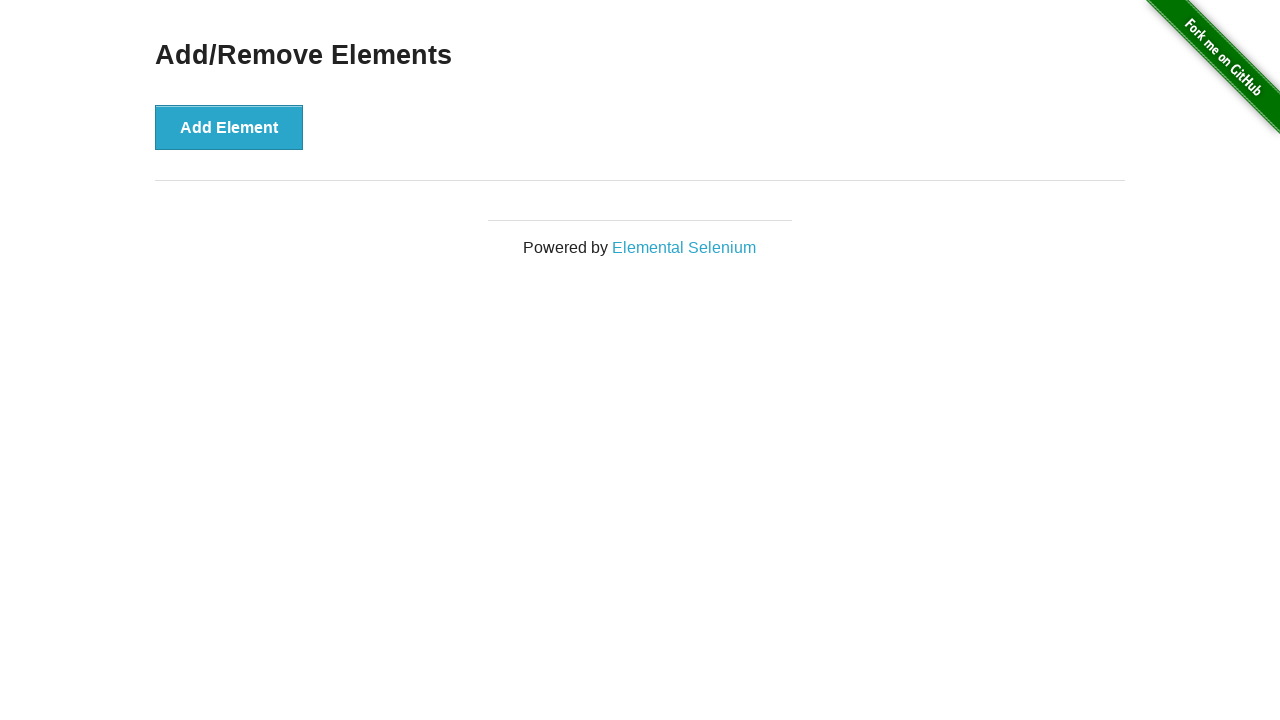

Clicked Add Element button to create a new element at (229, 127) on button[onclick='addElement()']
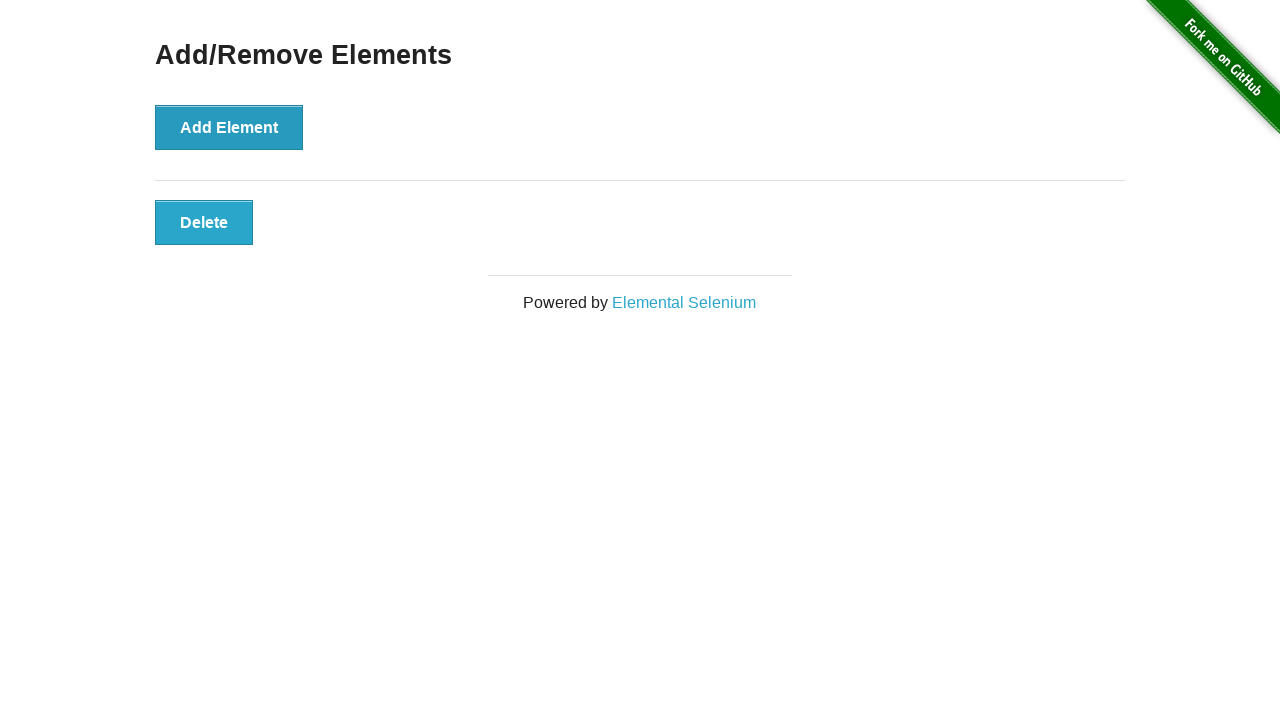

Delete button appeared after adding element
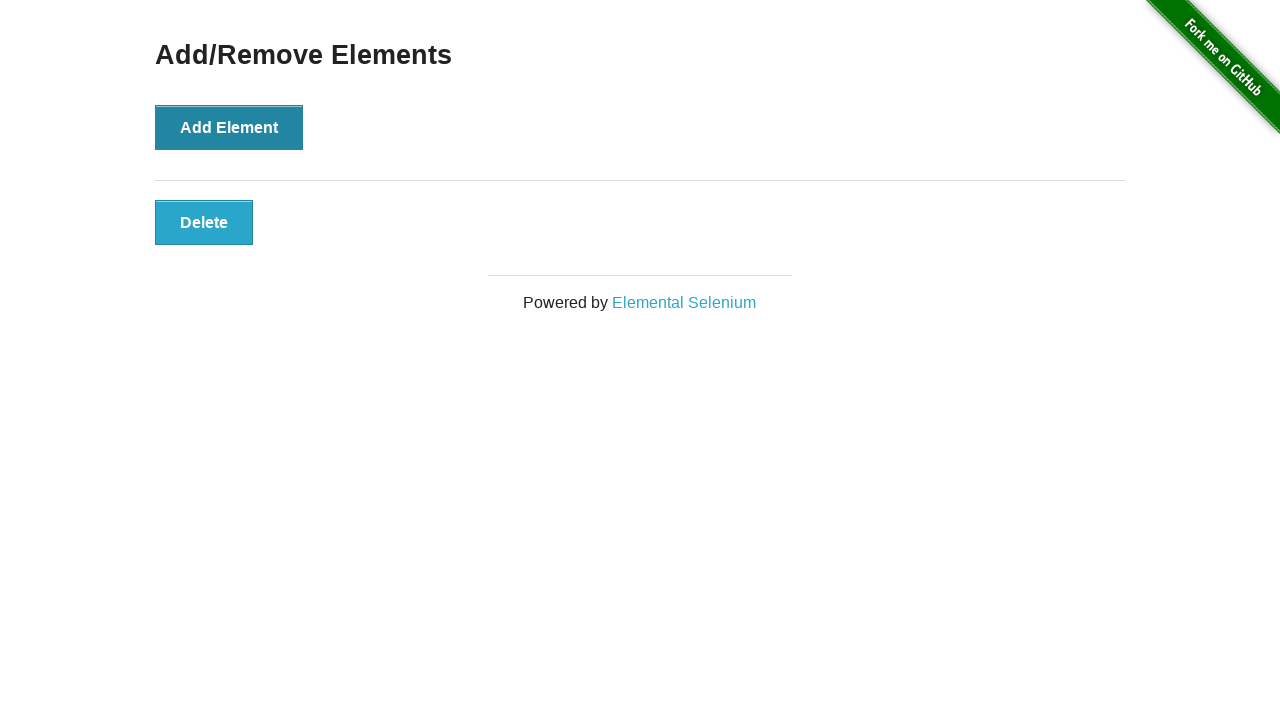

Clicked Delete button to remove the element at (204, 222) on button[onclick='deleteElement()']
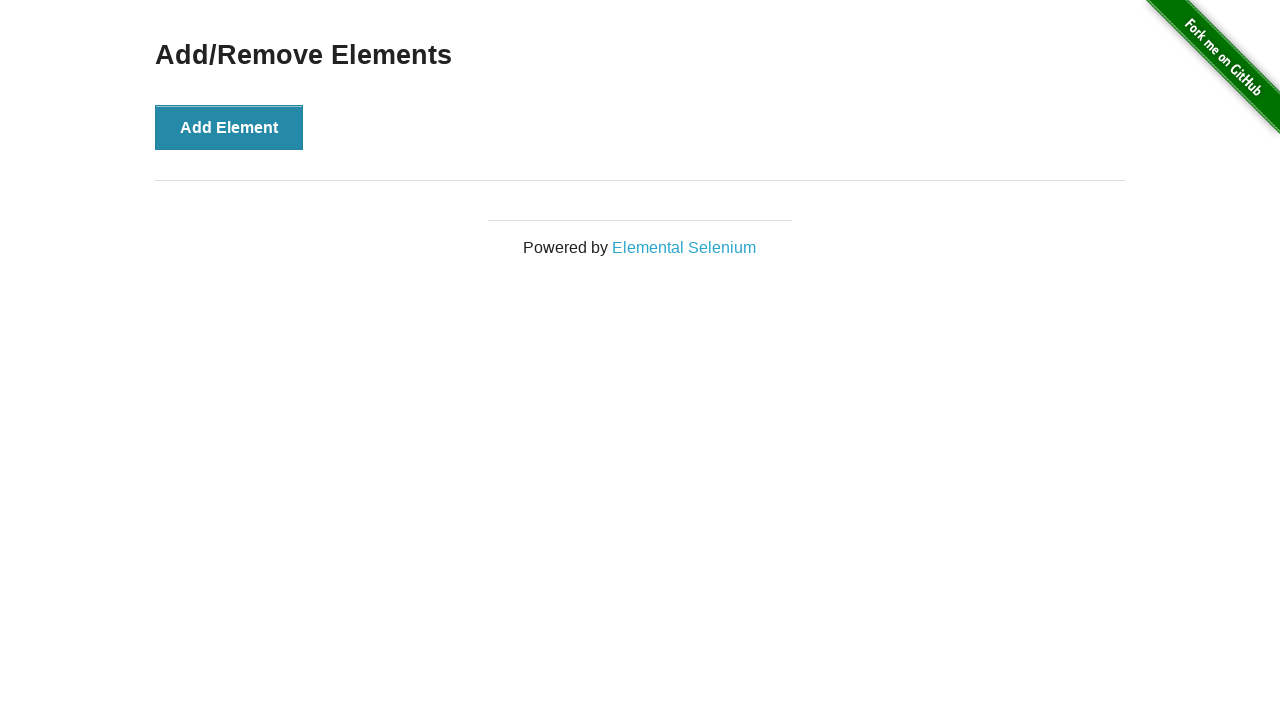

Delete button removed after clicking delete
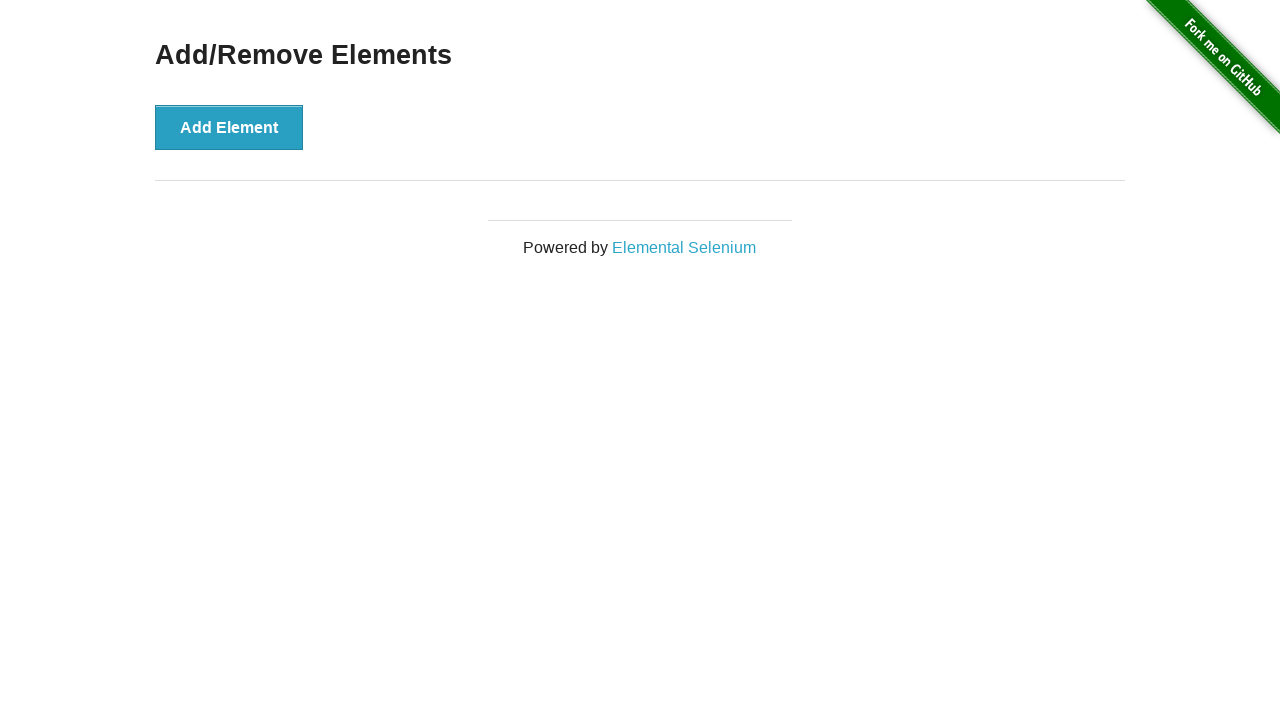

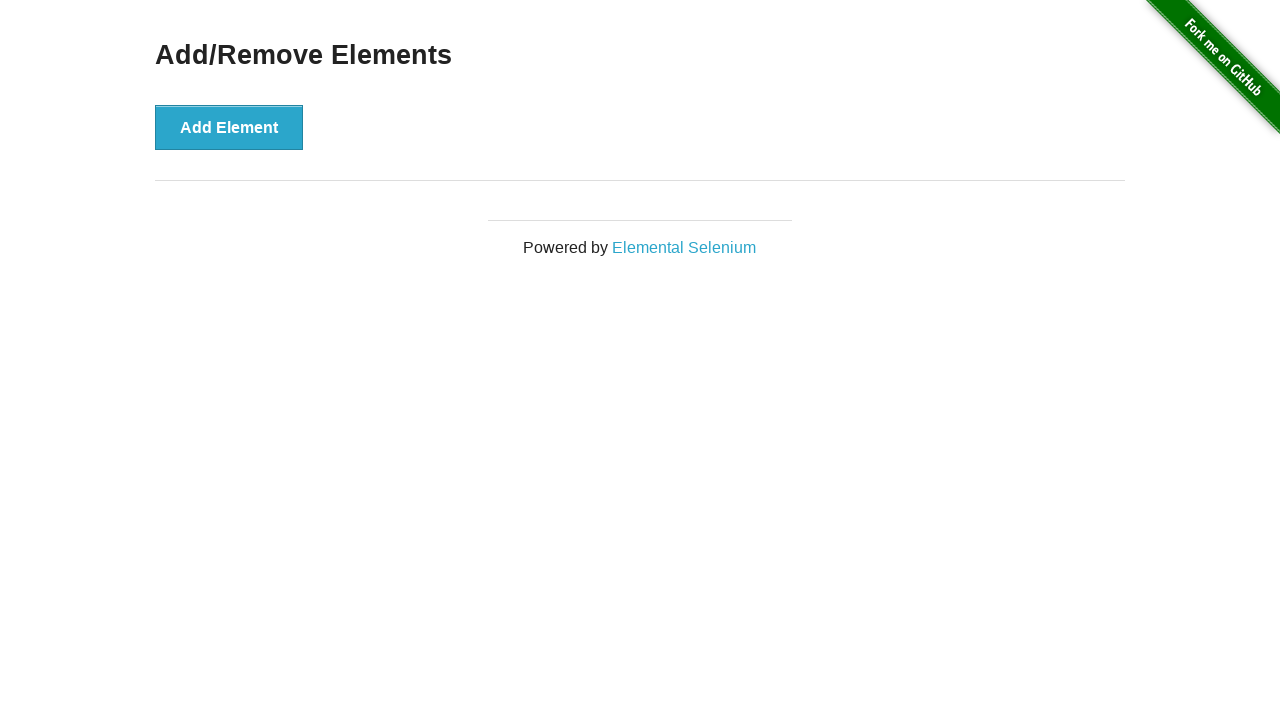